Tests checkbox functionality by locating two checkboxes and clicking them if they are not already selected

Starting URL: https://the-internet.herokuapp.com/checkboxes

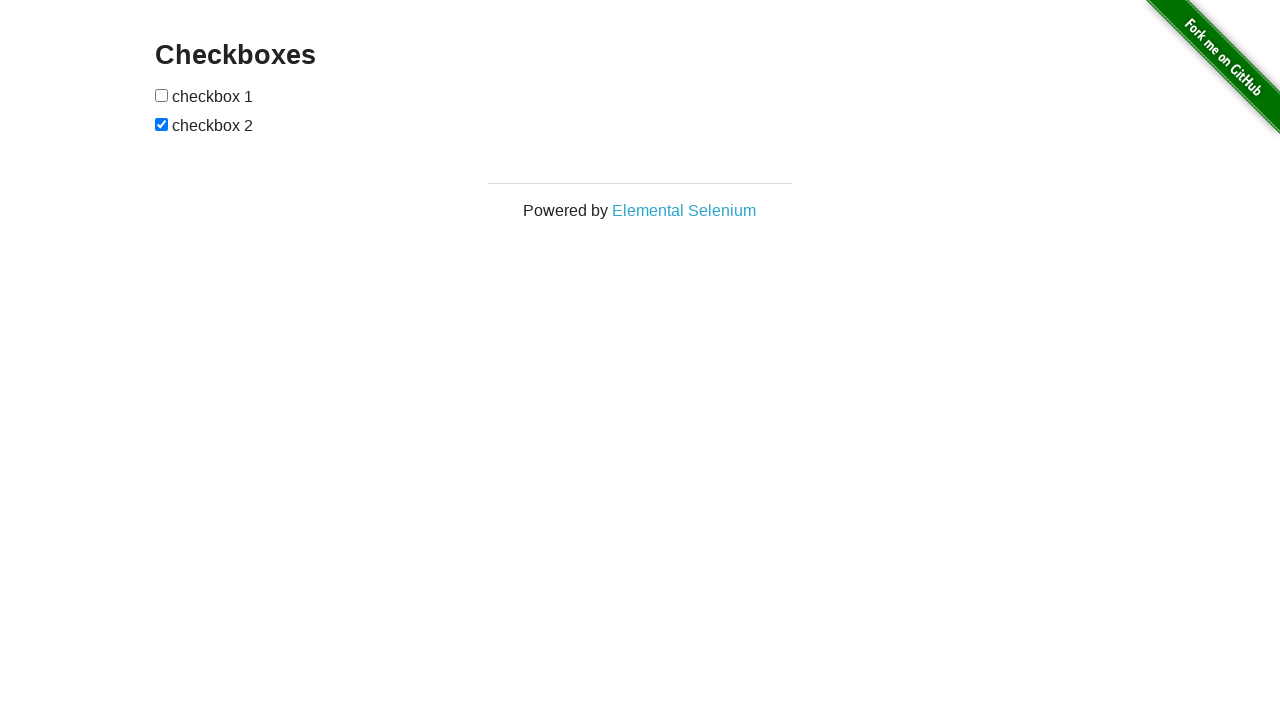

Waited for checkboxes to be visible
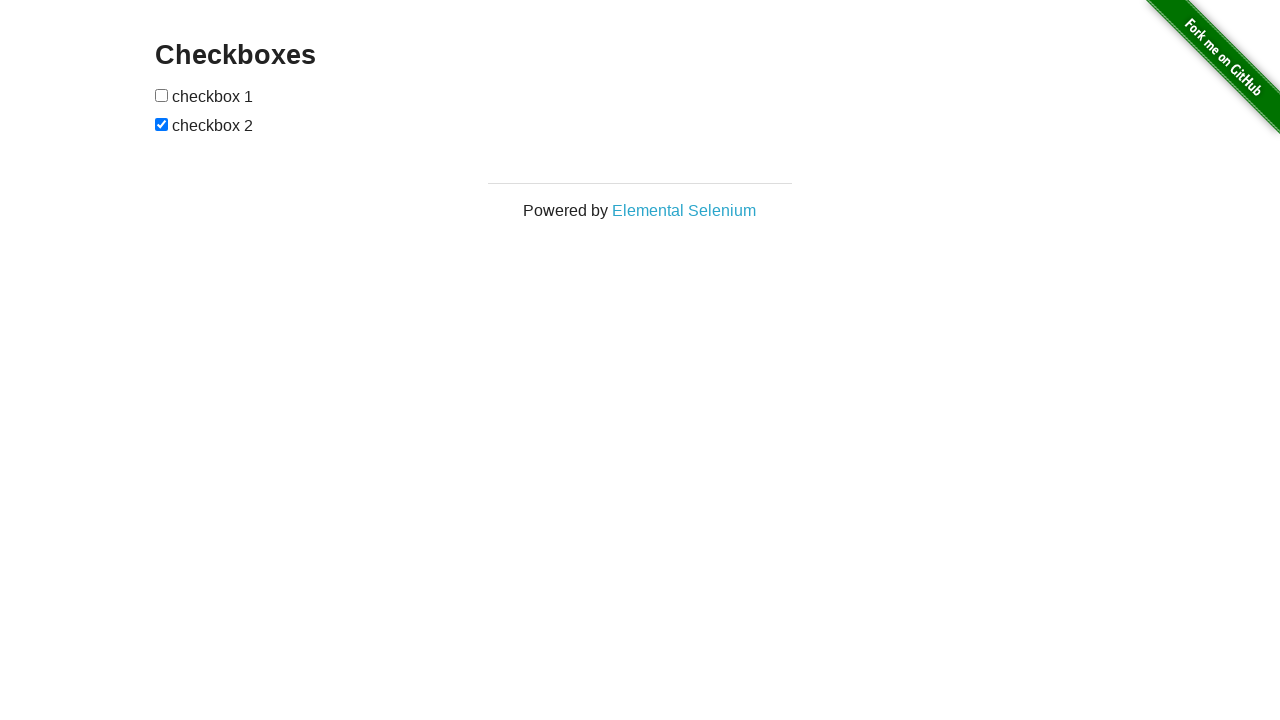

Located first checkbox
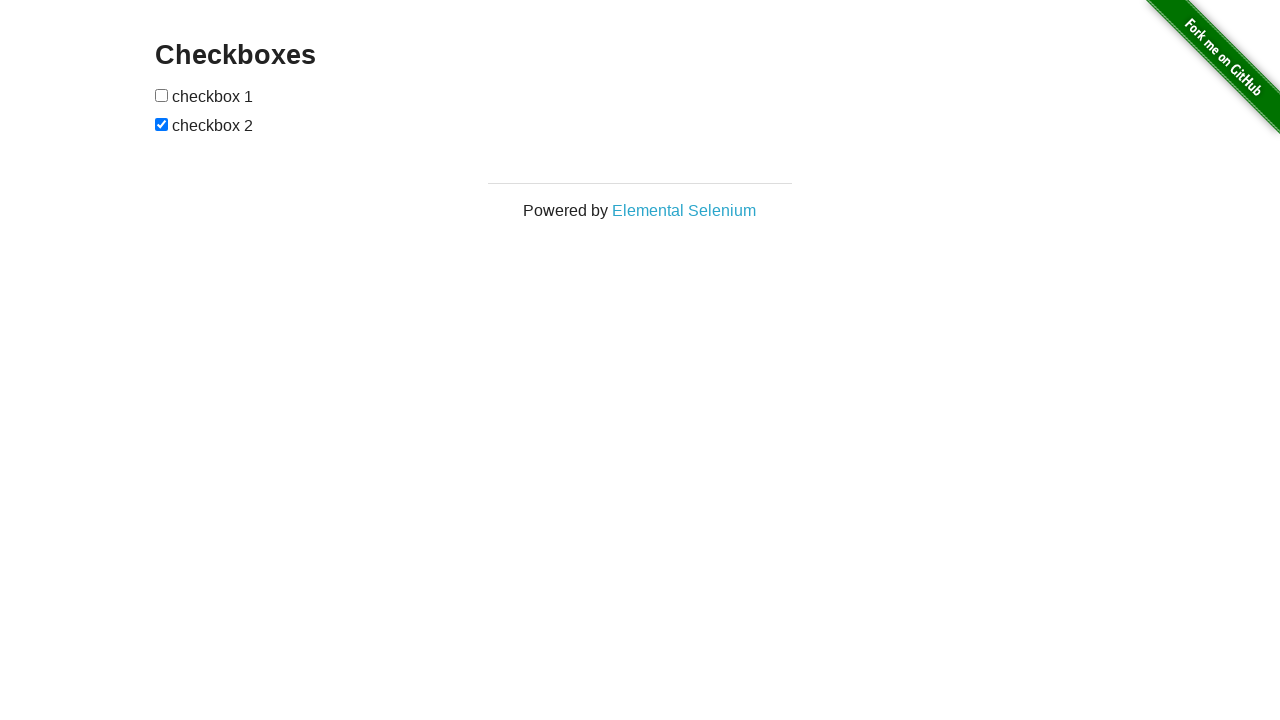

First checkbox was not selected, clicked it at (162, 95) on (//input[@type='checkbox'])[1]
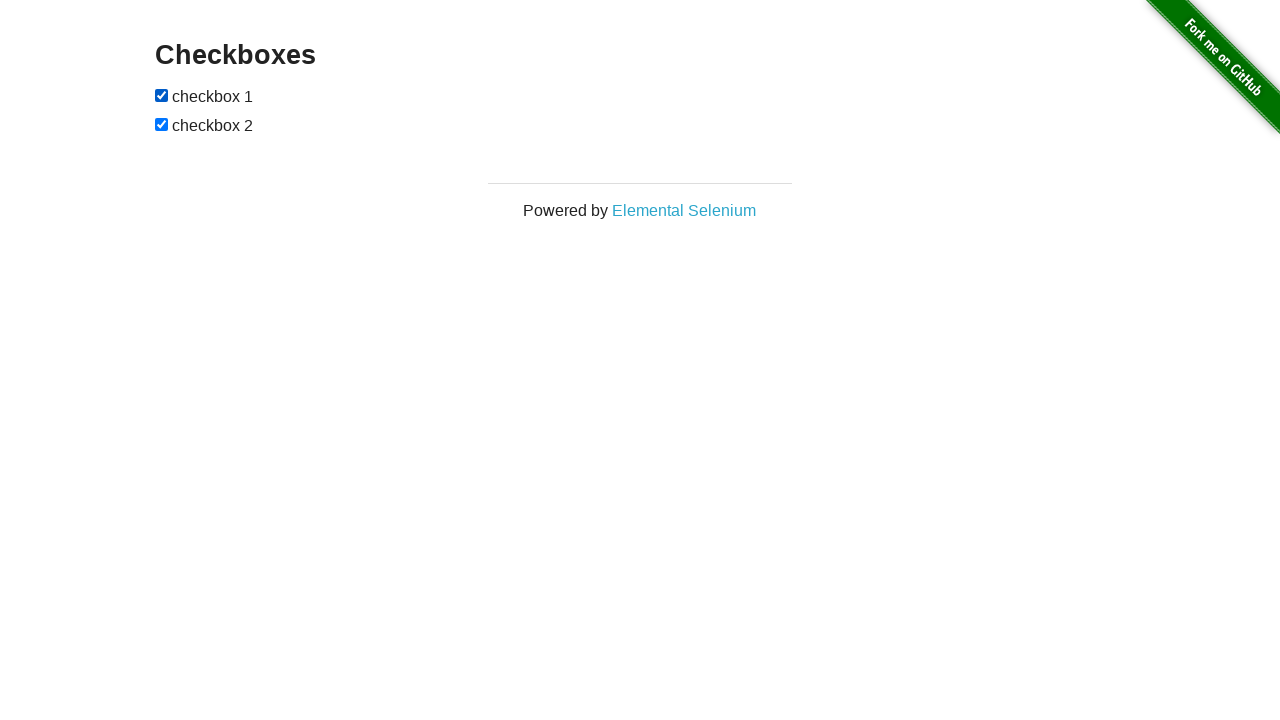

Located second checkbox
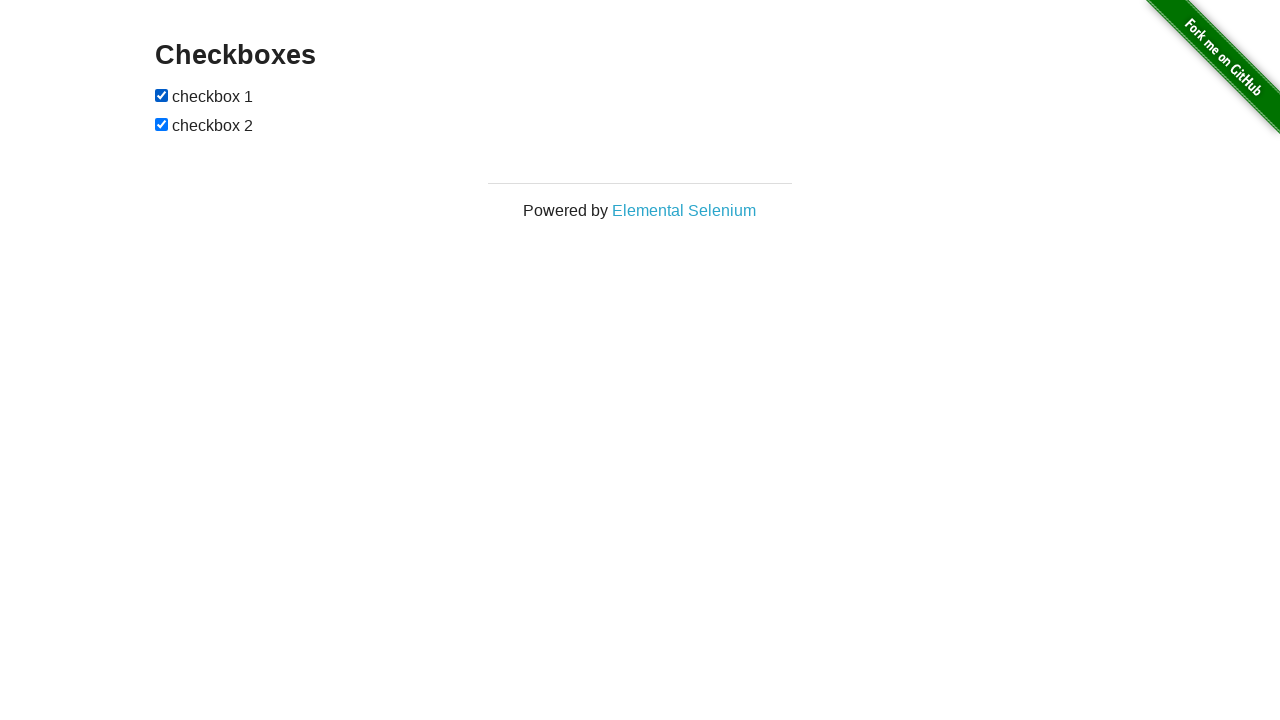

Second checkbox was already selected
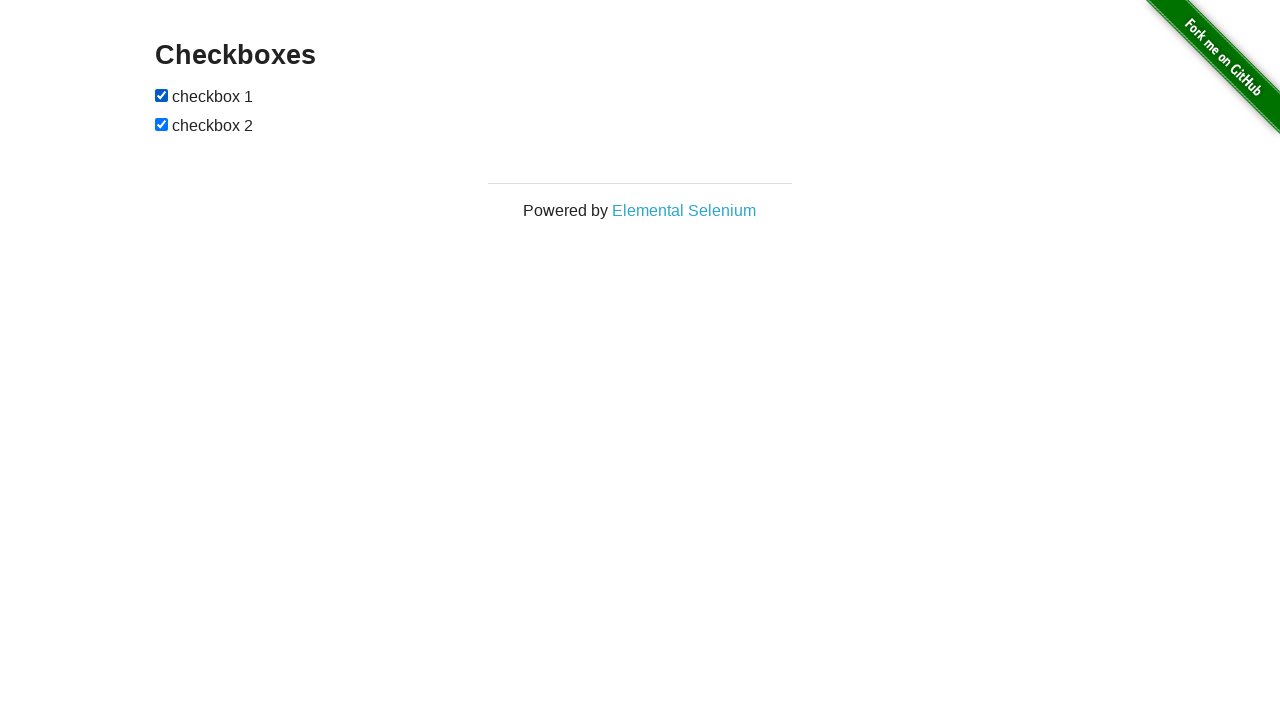

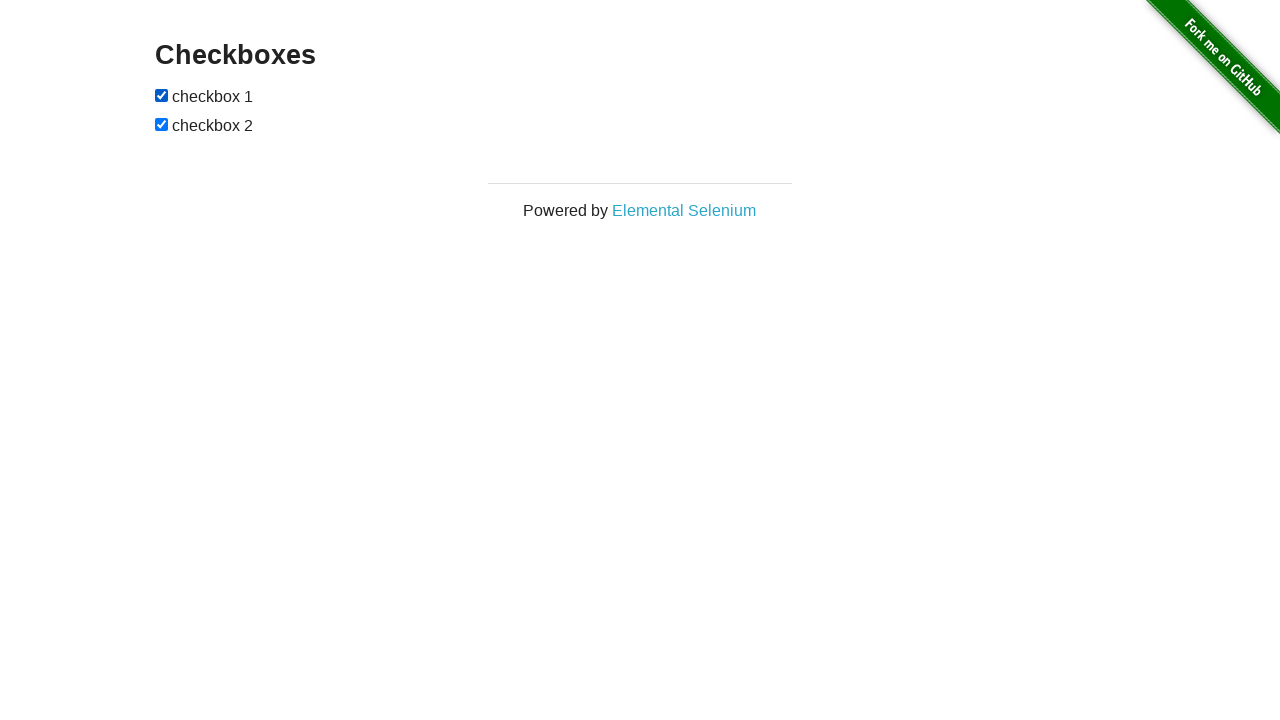